Tests file upload functionality by selecting a file and submitting the upload form

Starting URL: https://the-internet.herokuapp.com/upload

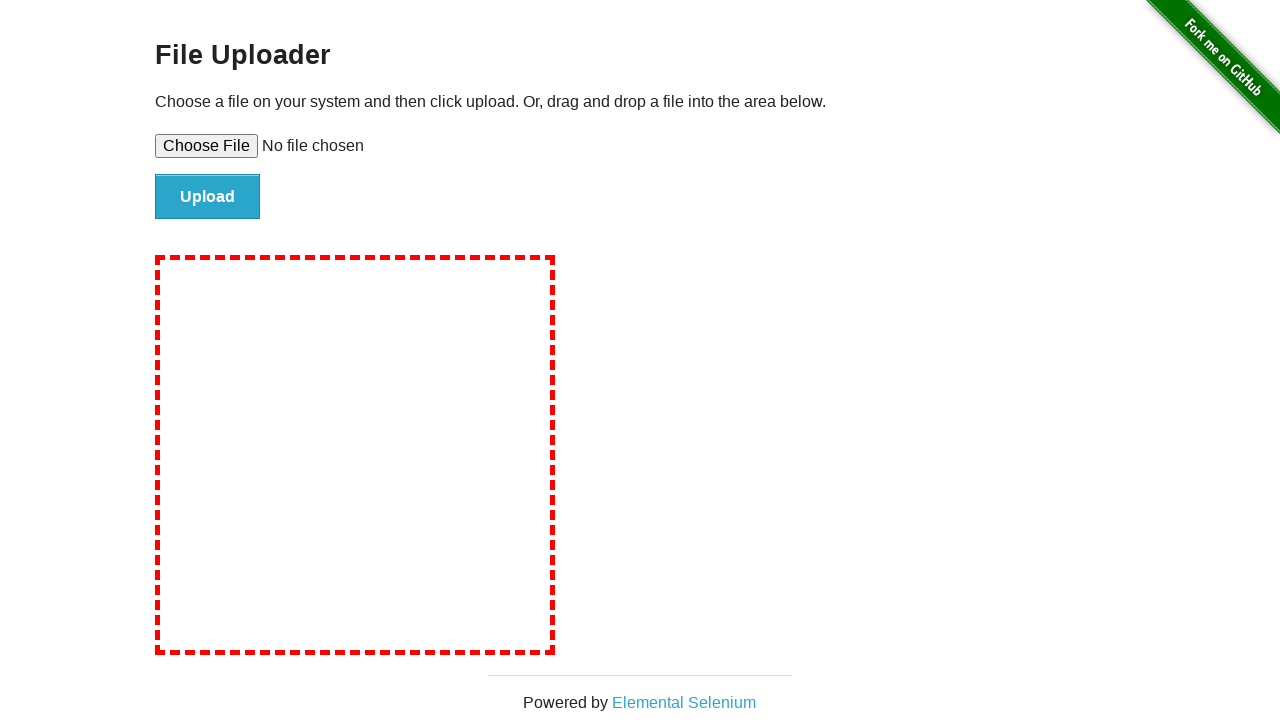

Selected file for upload
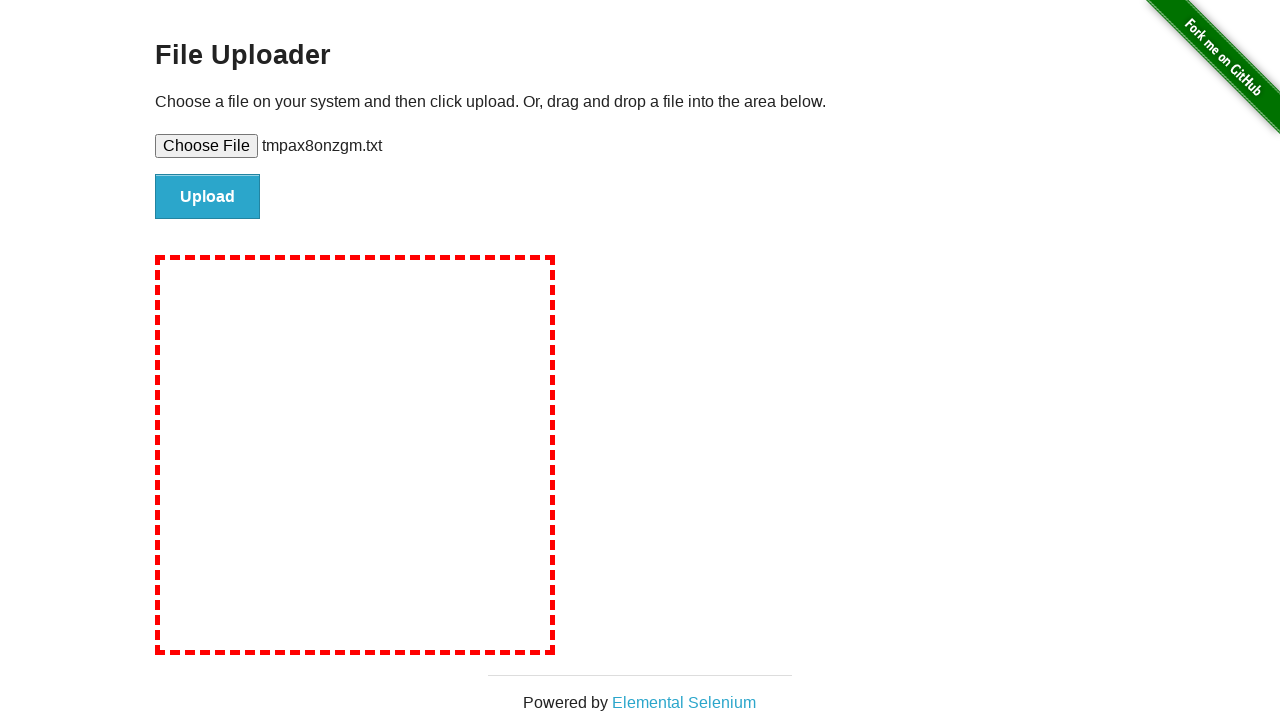

Waited for file selection to process
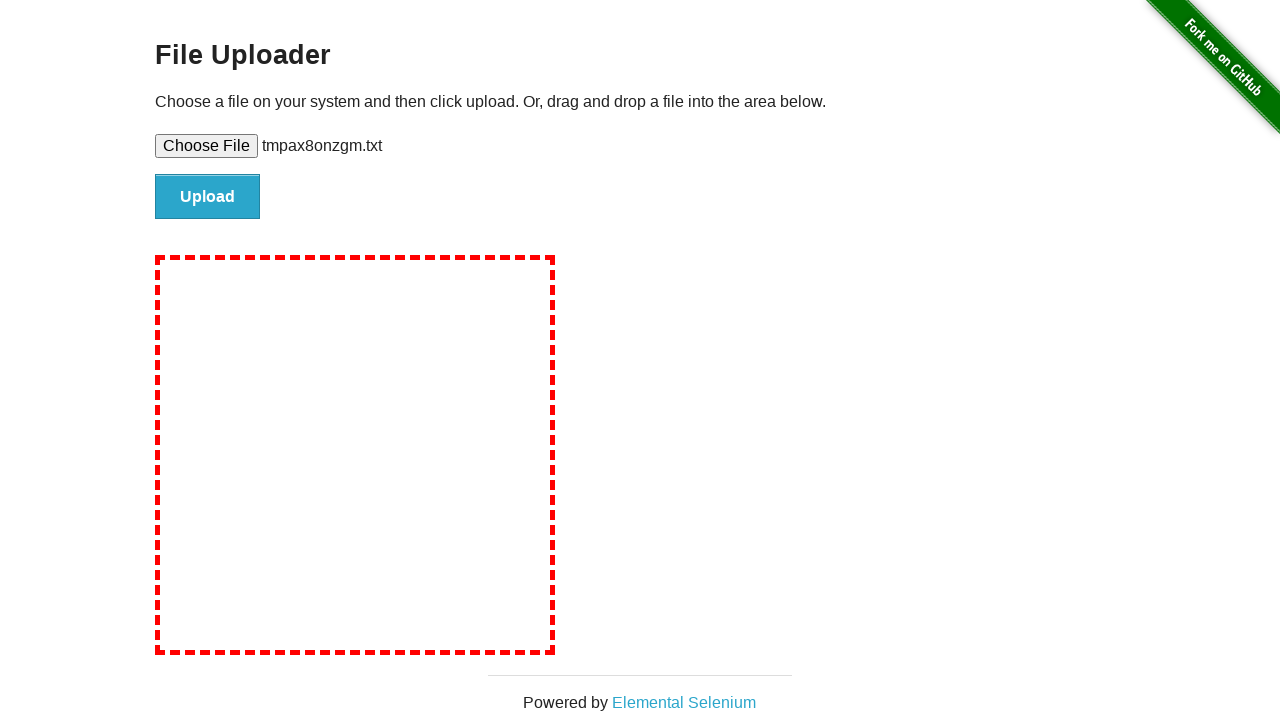

Clicked submit button to upload file at (208, 197) on #file-submit
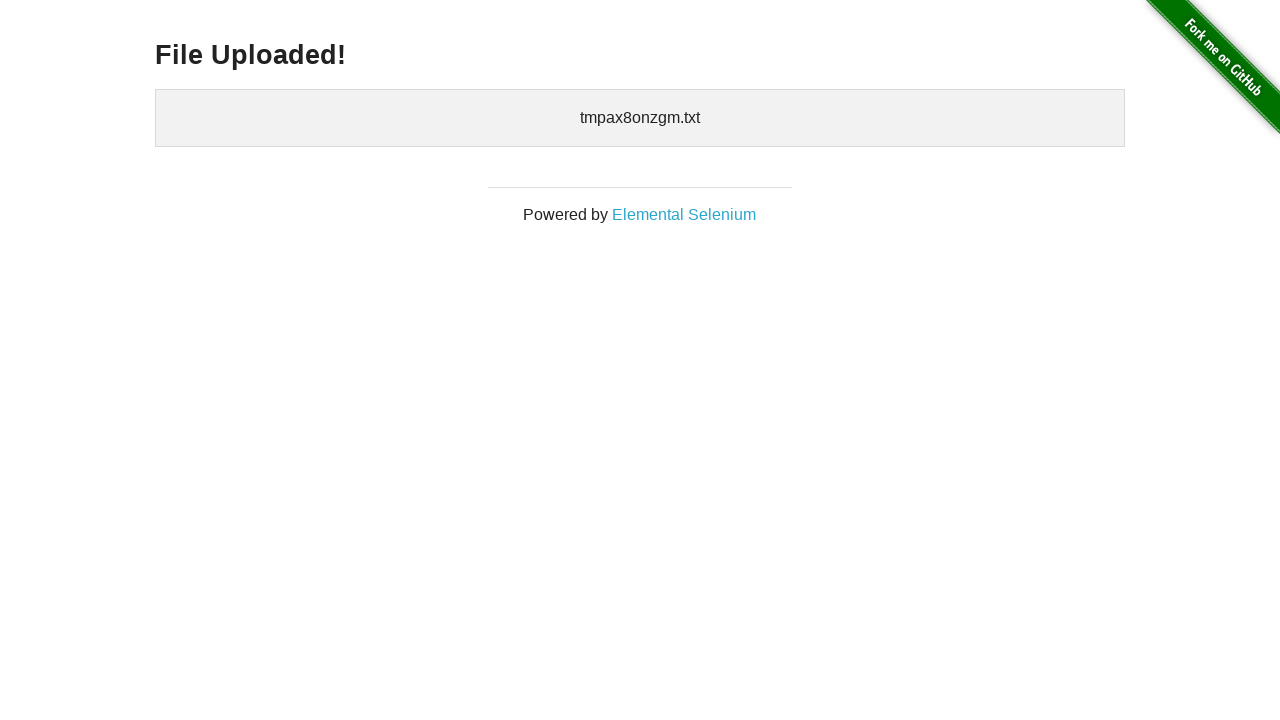

Waited for upload to complete
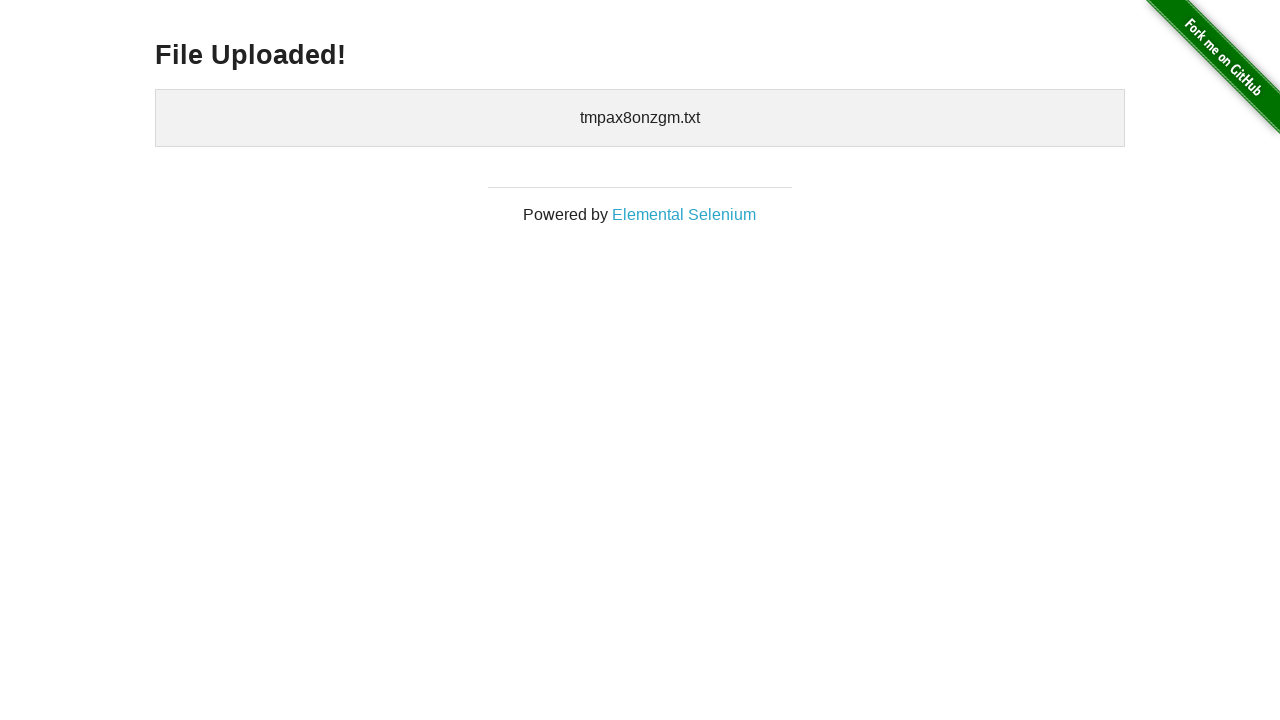

Upload confirmation element appeared
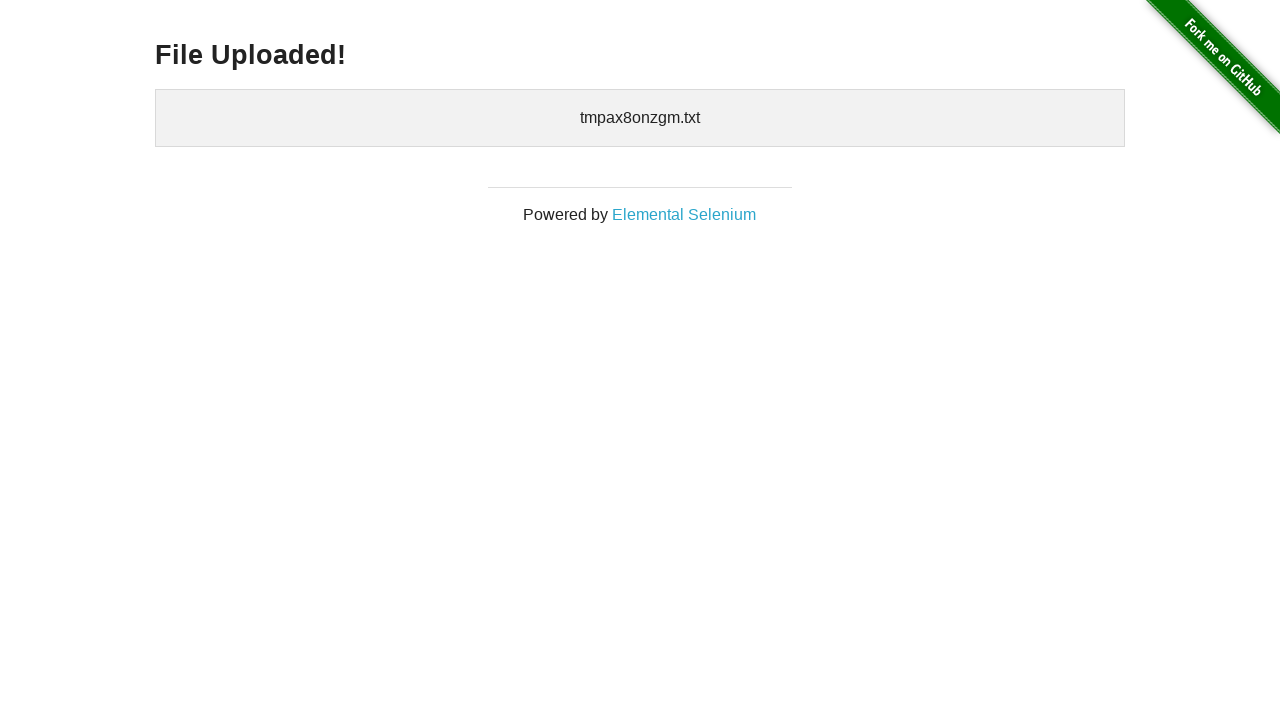

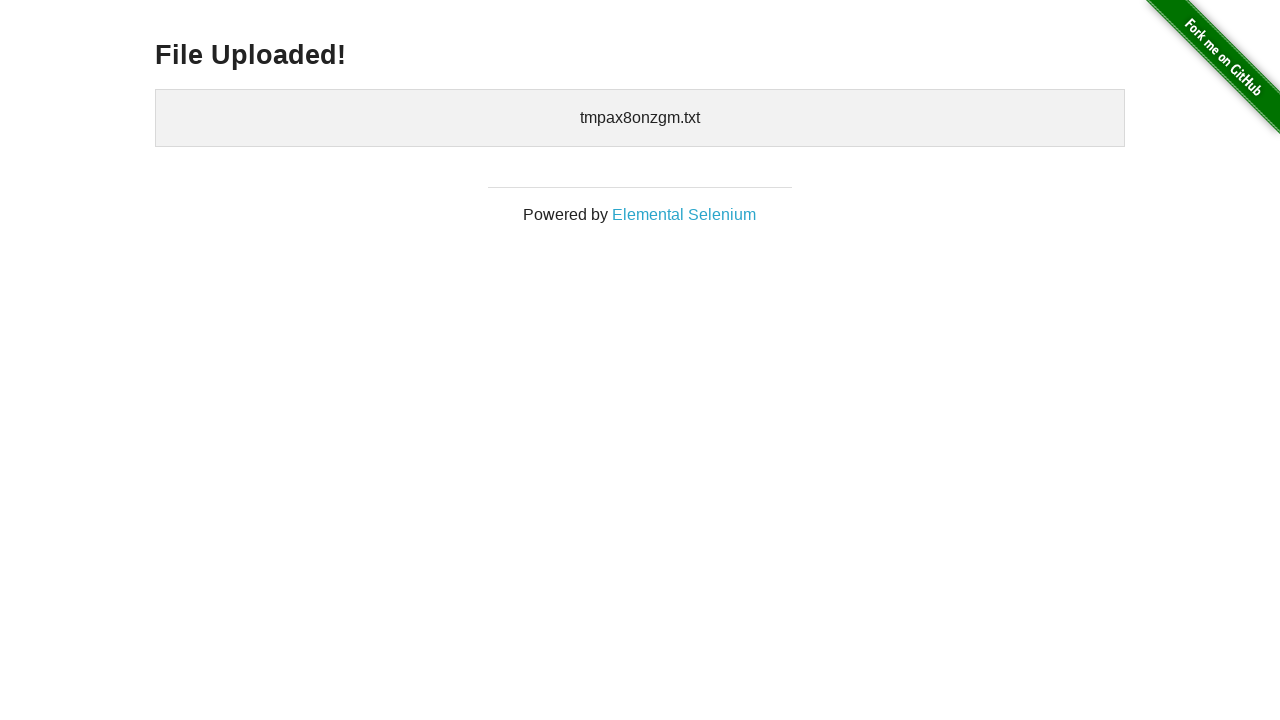